Tests autosuggest dropdown functionality by typing a partial country name, waiting for suggestions to appear, and selecting "India" from the dropdown list

Starting URL: https://rahulshettyacademy.com/dropdownsPractise/

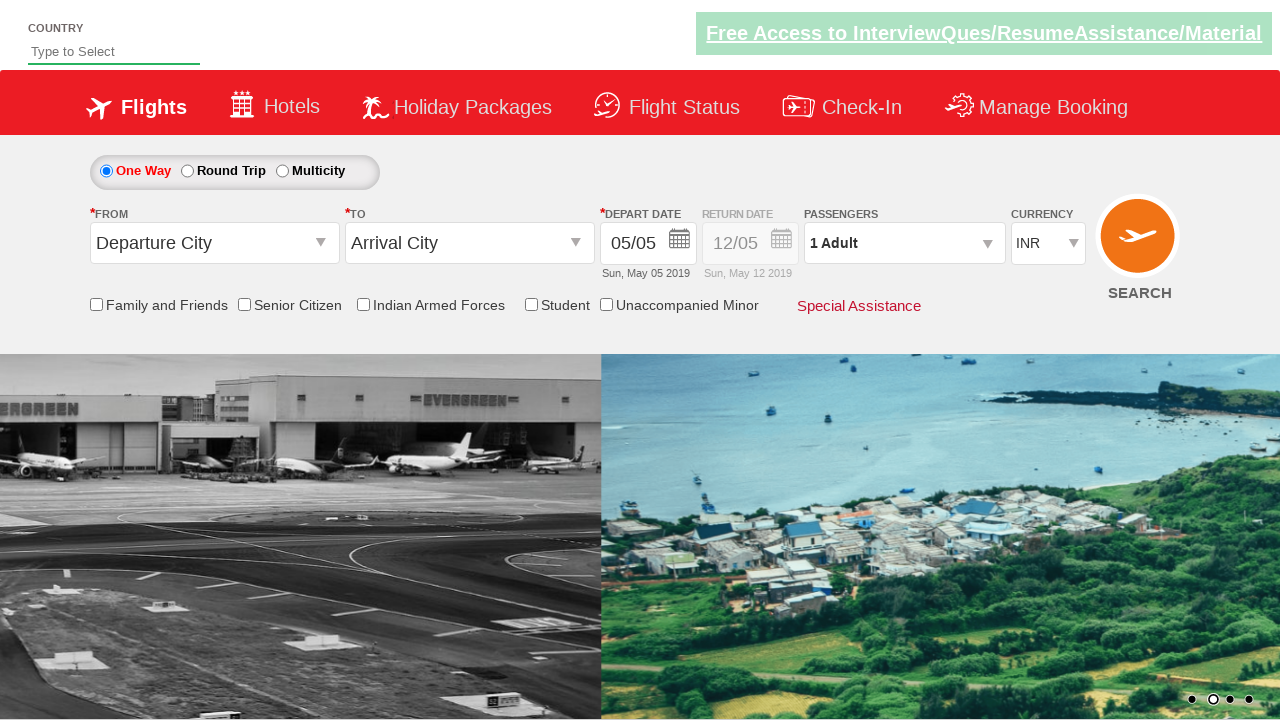

Filled autosuggest input field with 'ind' on //*[contains(@id,'autosuggest')]
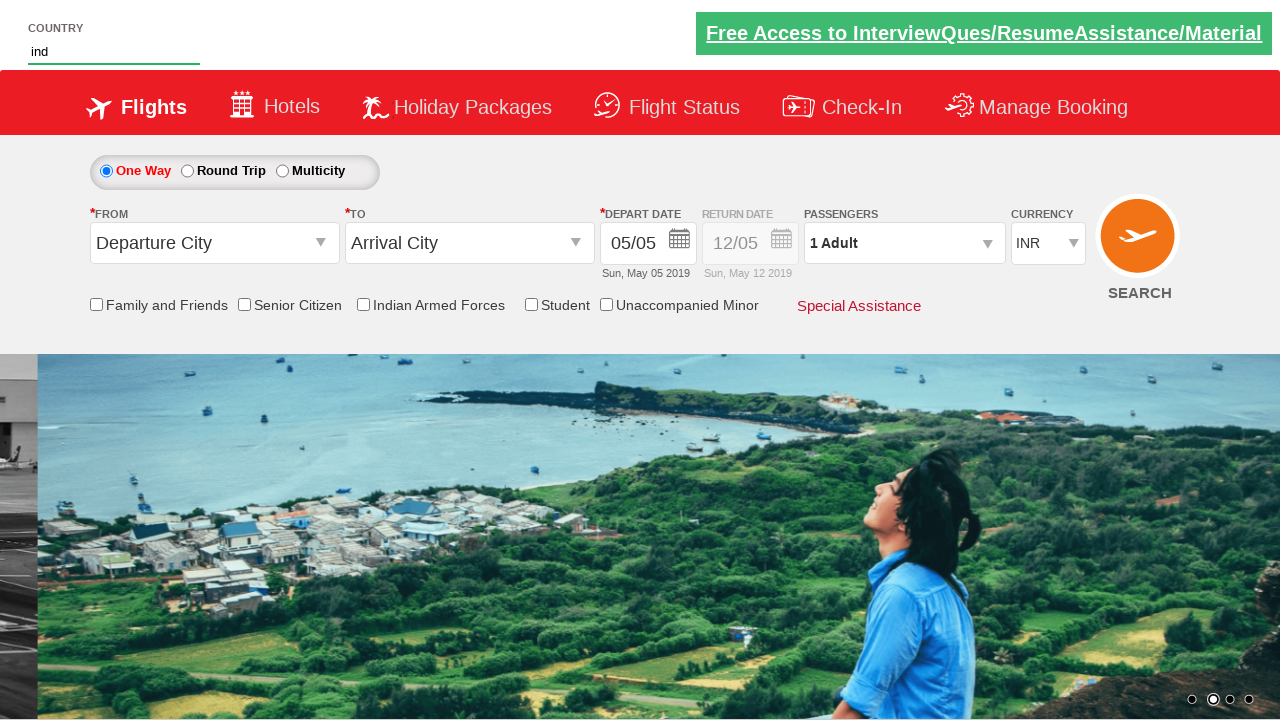

Autosuggest dropdown options appeared
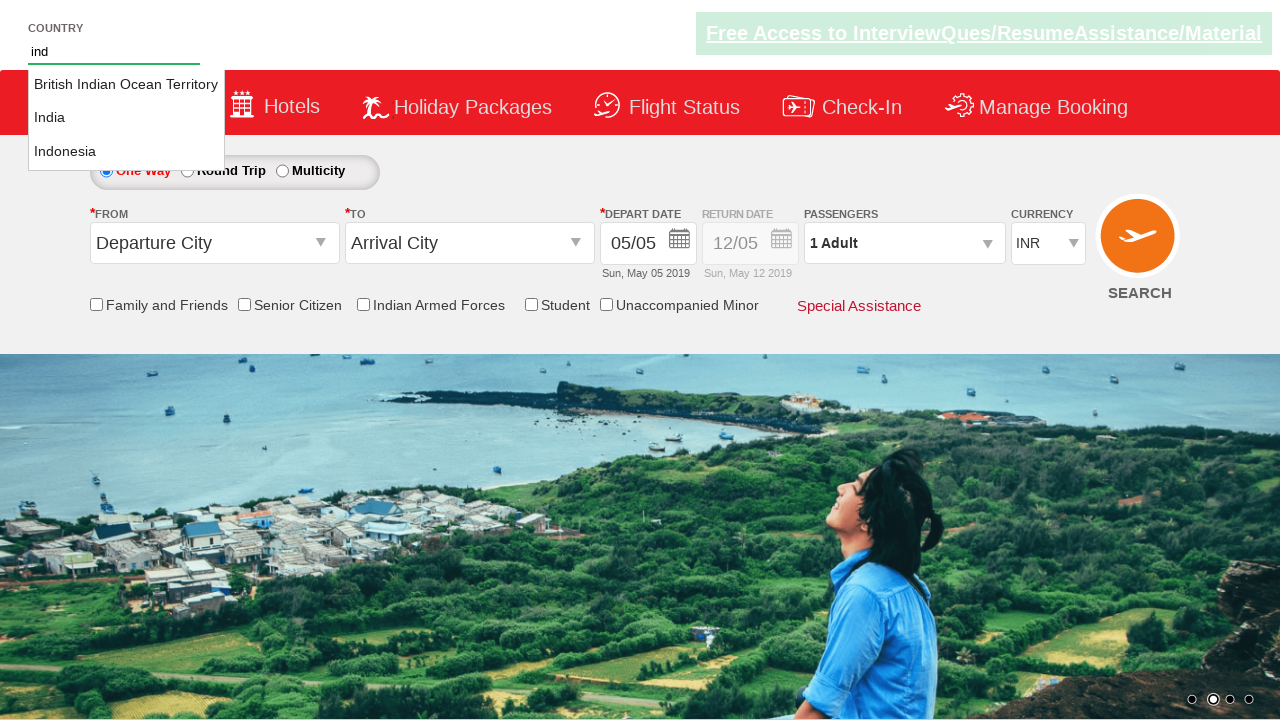

Located all suggestion items in dropdown
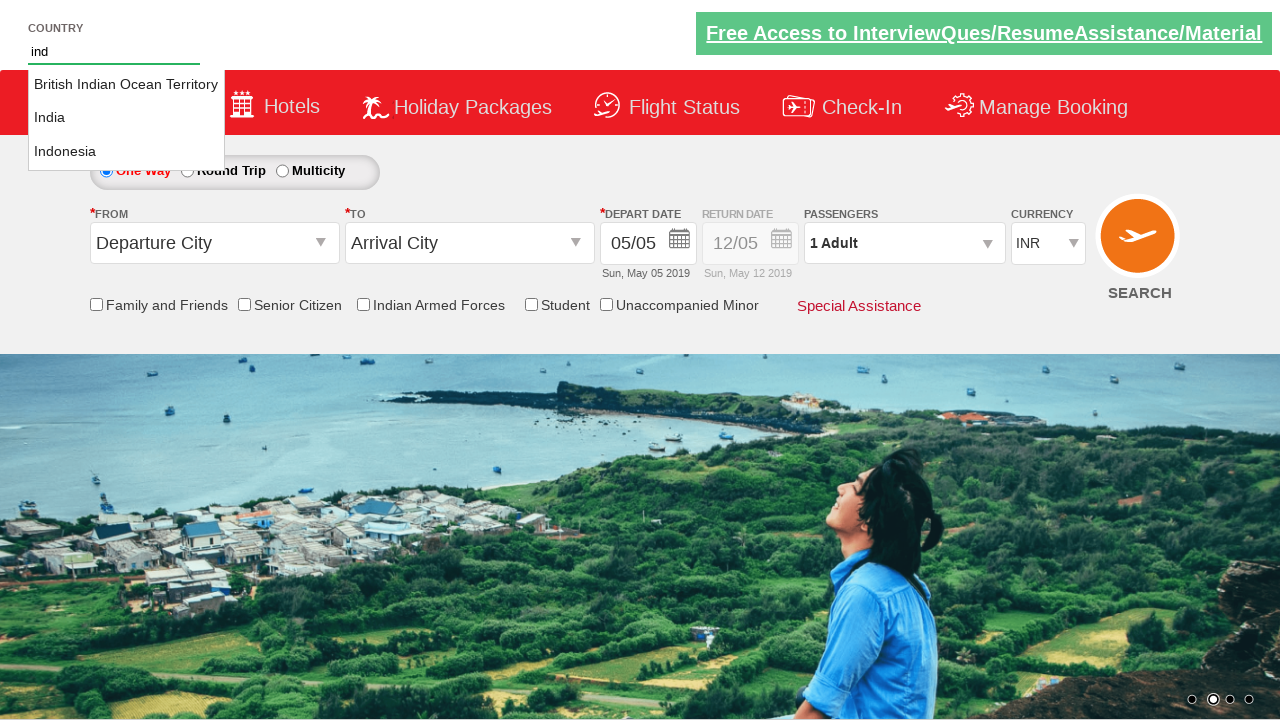

Found 3 suggestion items in dropdown
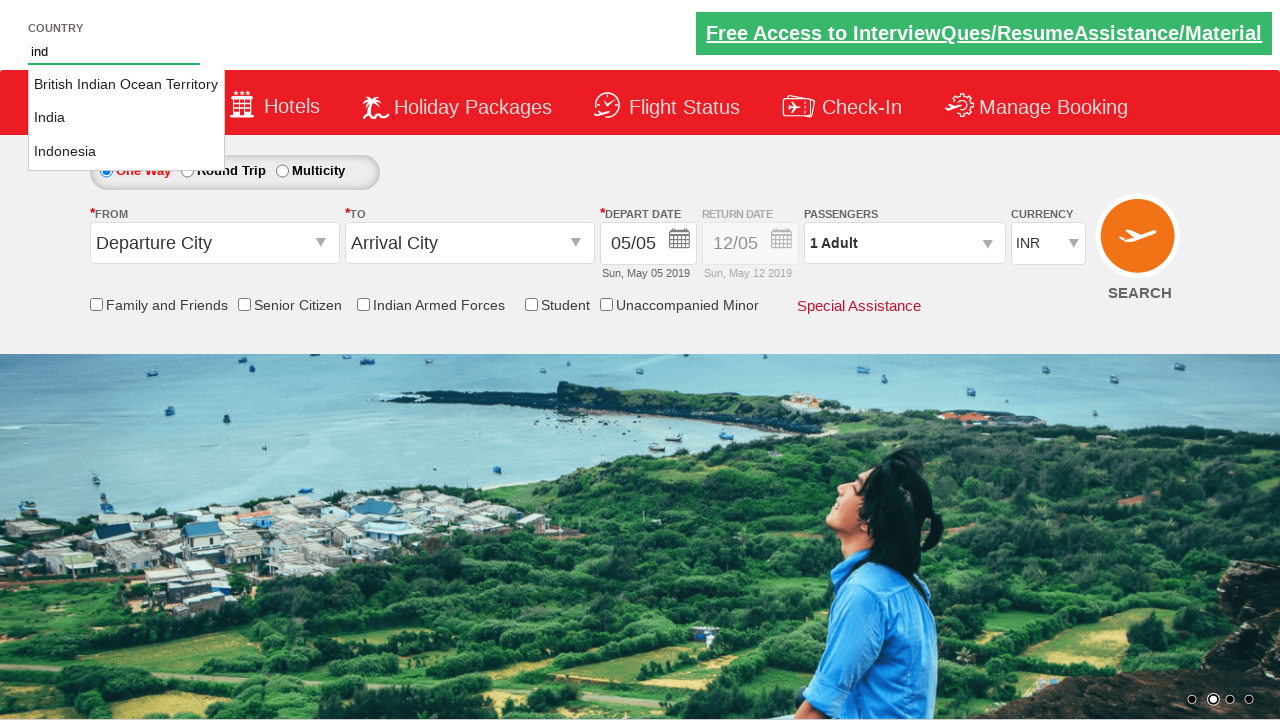

Clicked on 'India' from dropdown suggestions at (126, 118) on xpath=//ul[@id='ui-id-1']//li//a >> nth=1
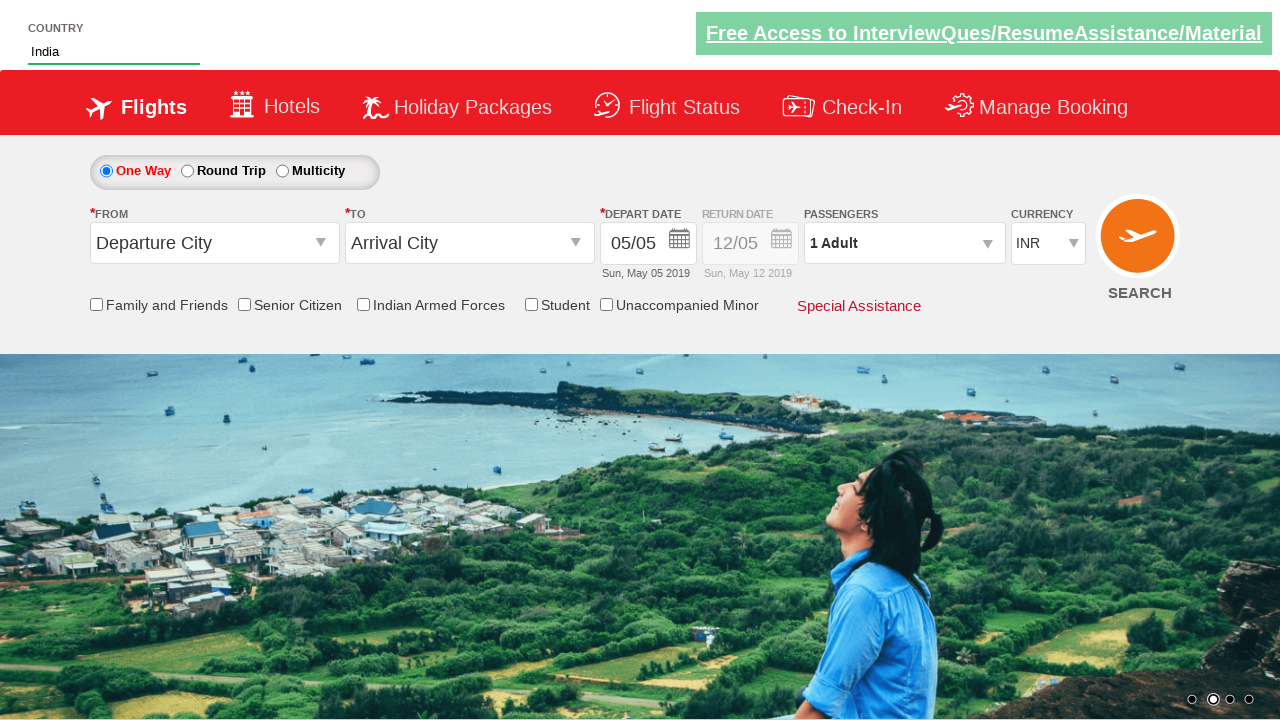

Picker element appeared after selecting India
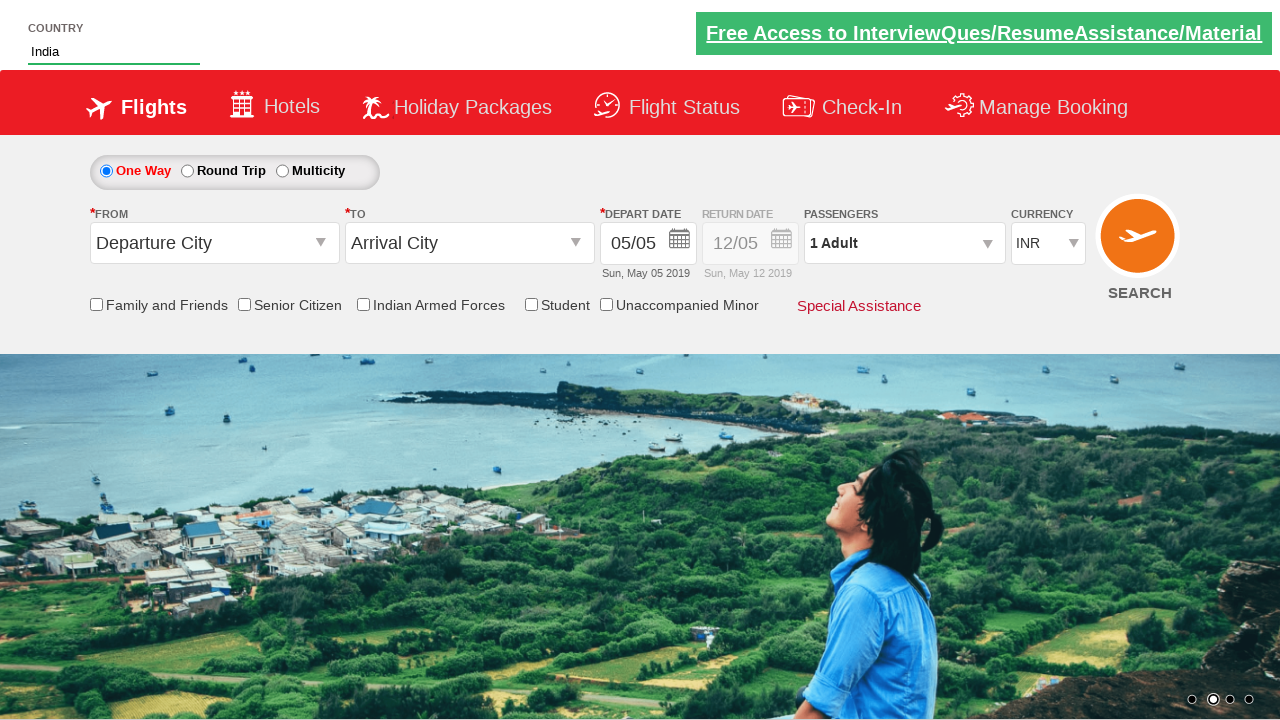

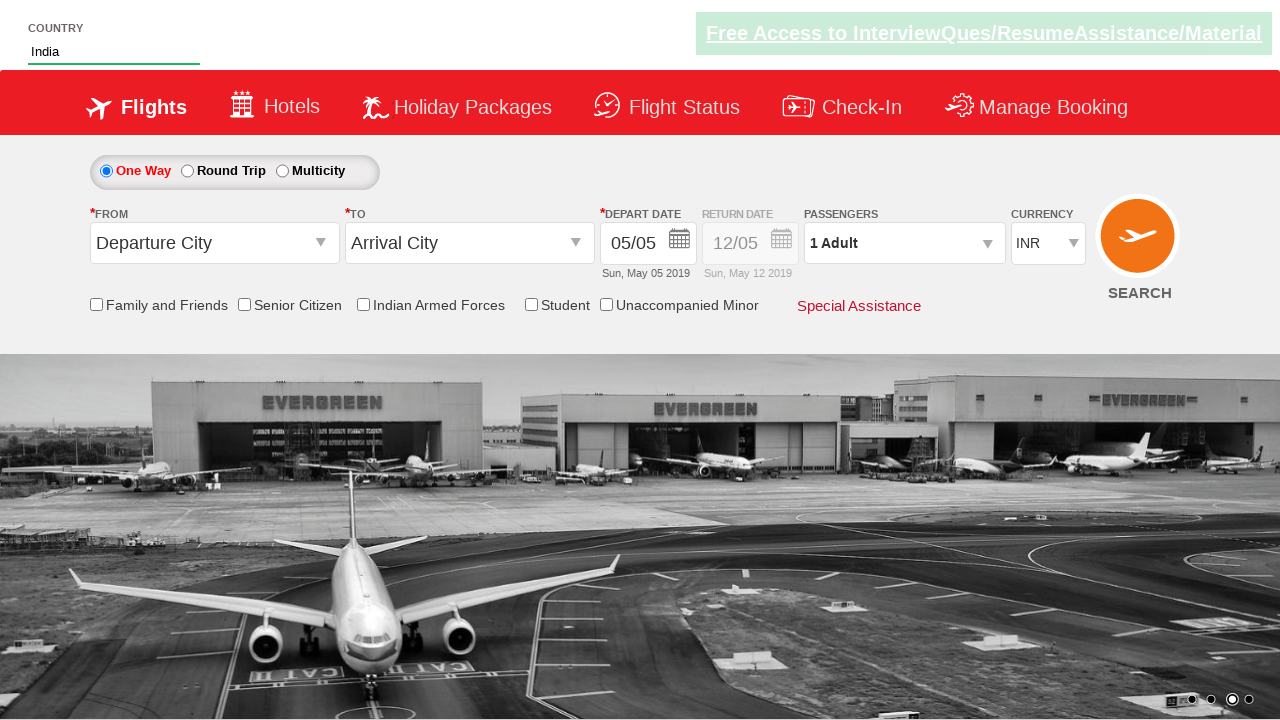